Navigates to a file download page and clicks on the first download link to trigger a file download

Starting URL: http://the-internet.herokuapp.com/download

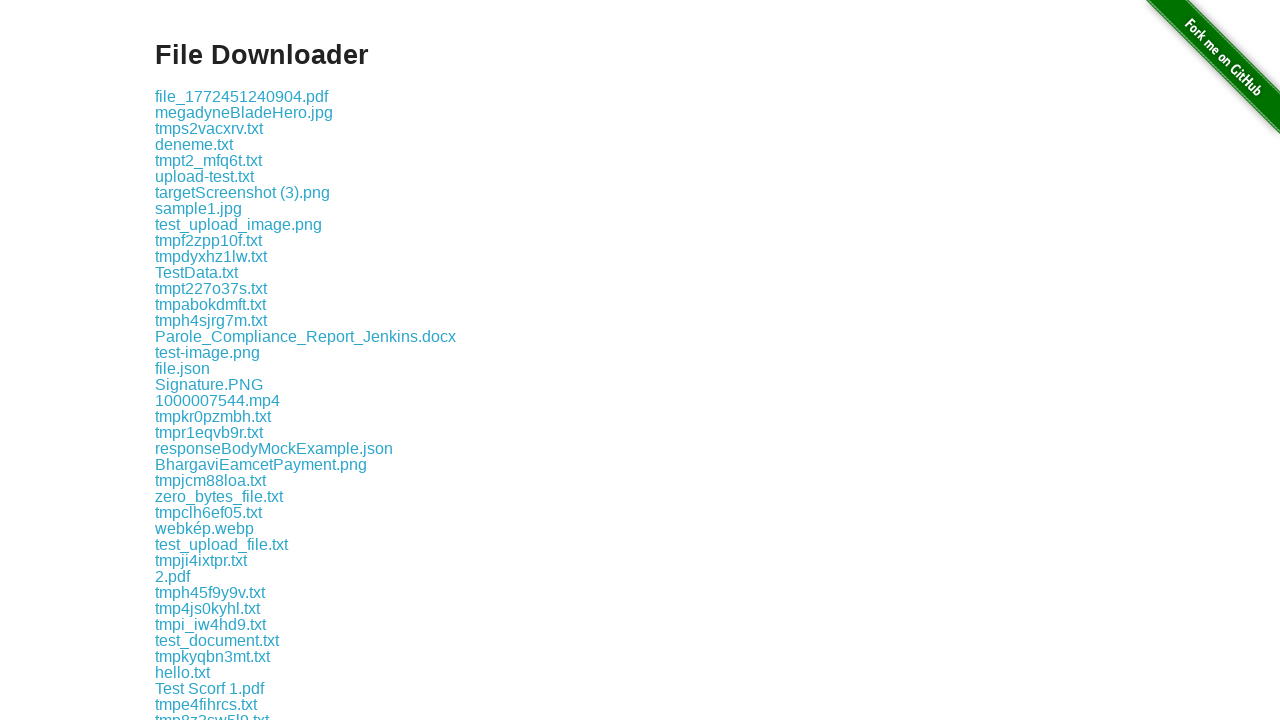

Clicked the first download link on the page at (242, 96) on .example a
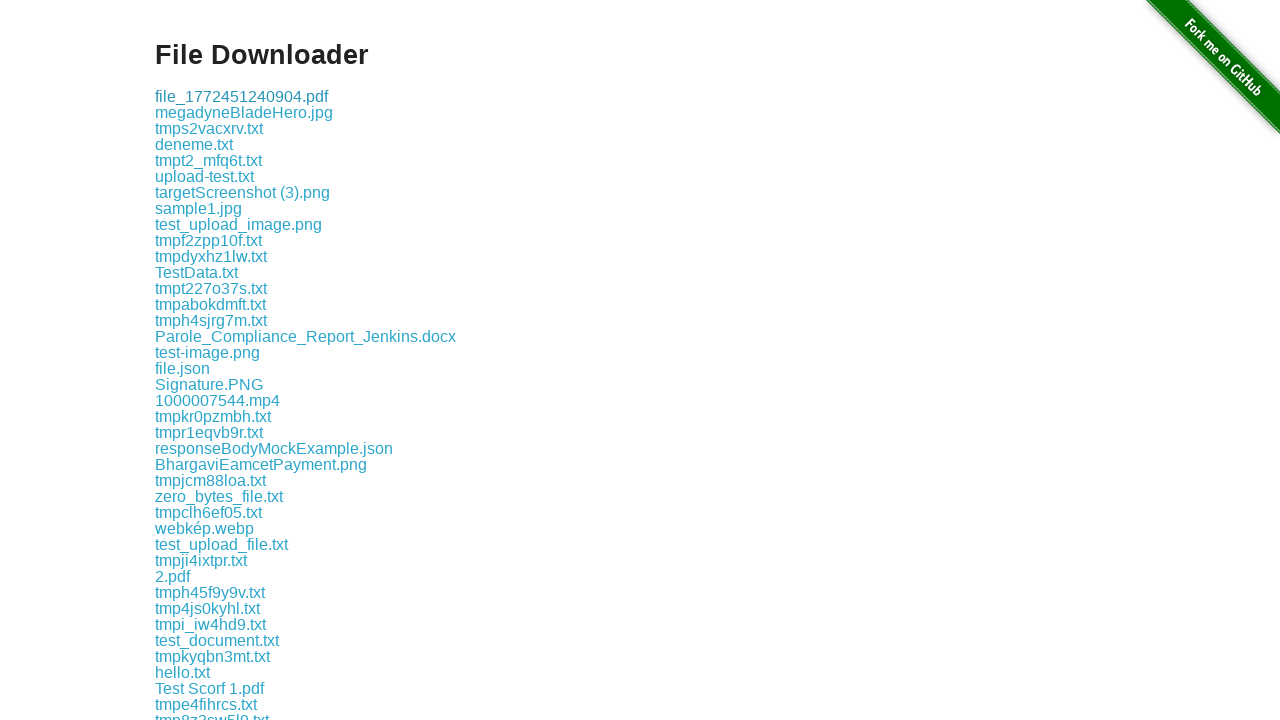

Waited 2 seconds for the download to initiate
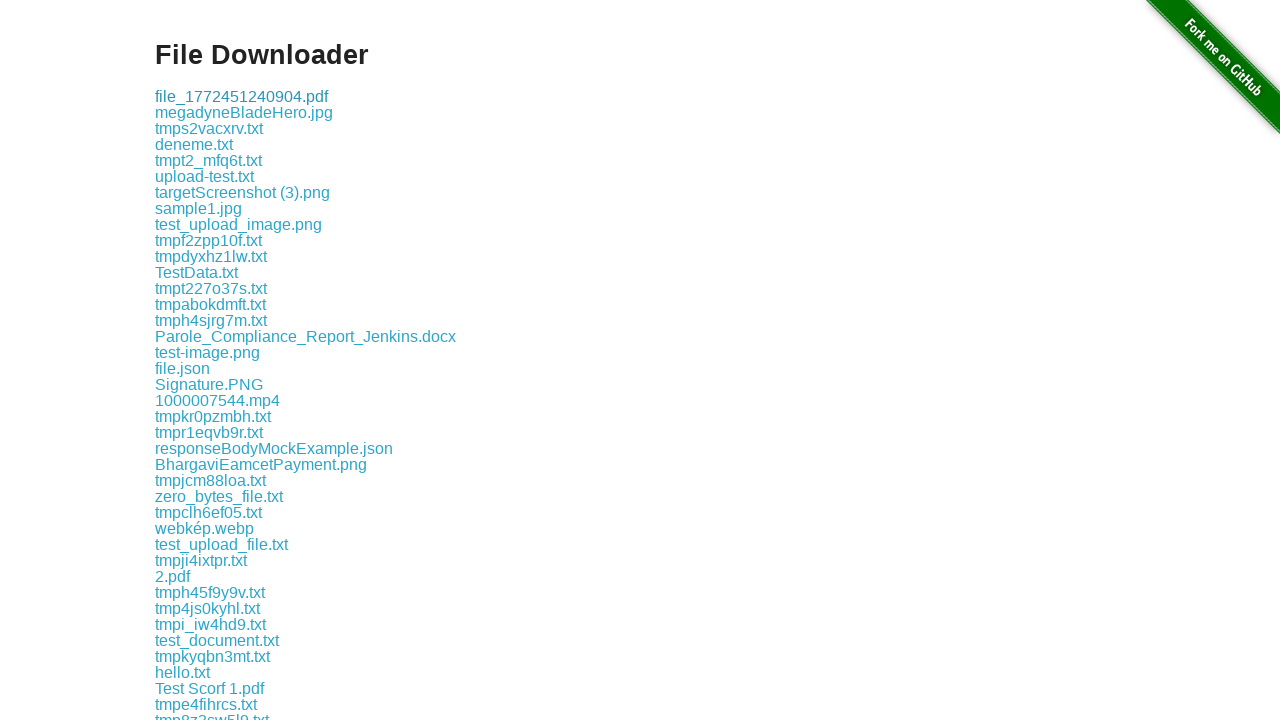

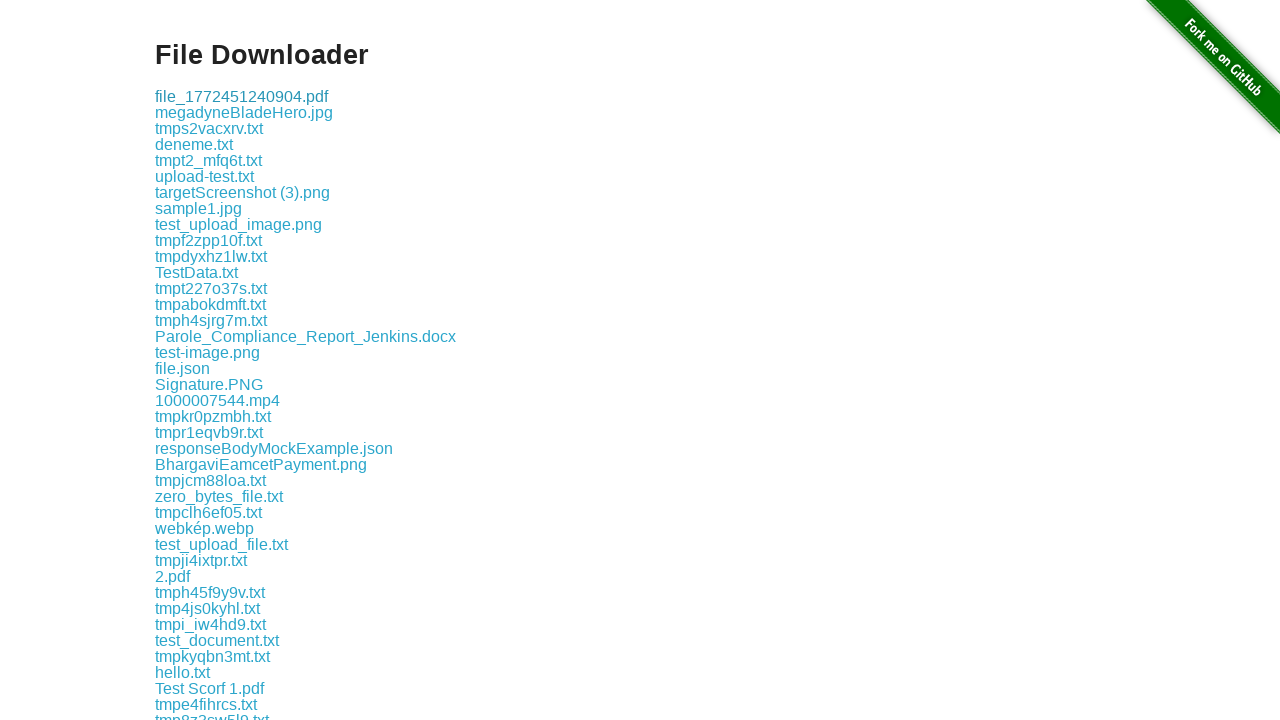